Tests dropdown menu by clicking dropdown button and selecting autocomplete option

Starting URL: https://formy-project.herokuapp.com/dropdown

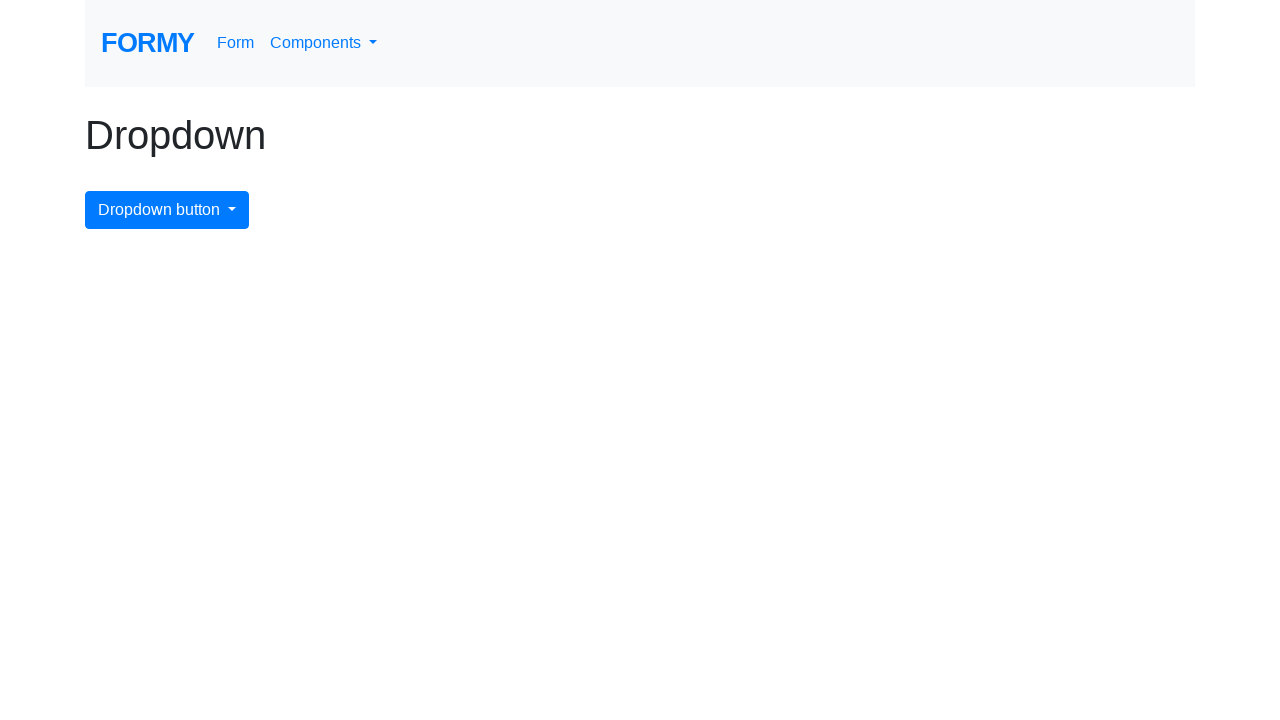

Clicked dropdown menu button at (167, 210) on #dropdownMenuButton
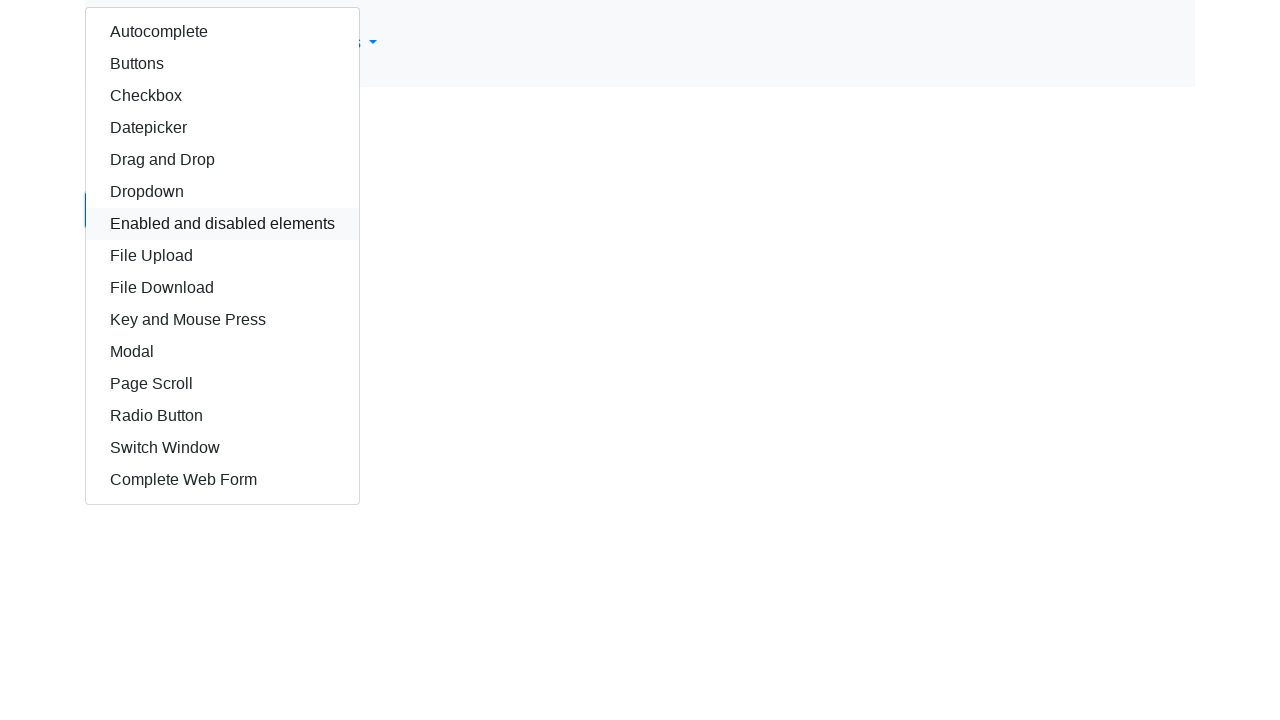

Selected autocomplete option from dropdown menu at (222, 32) on #autocomplete
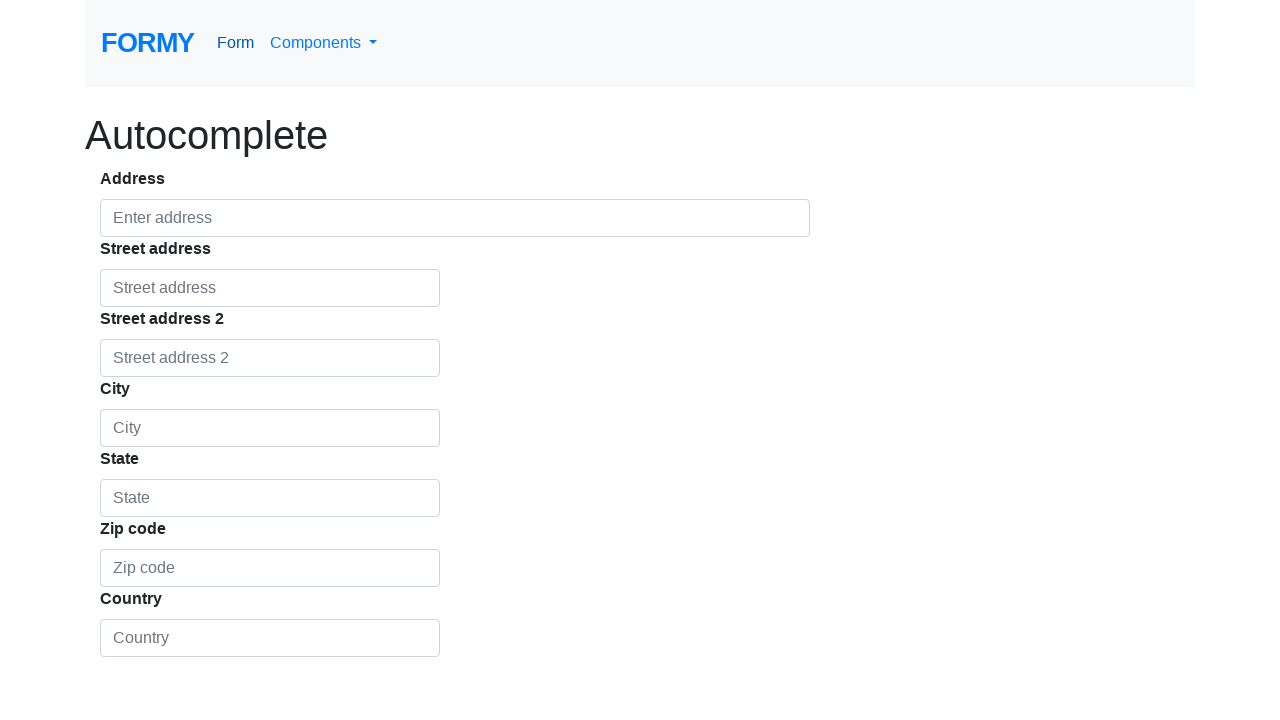

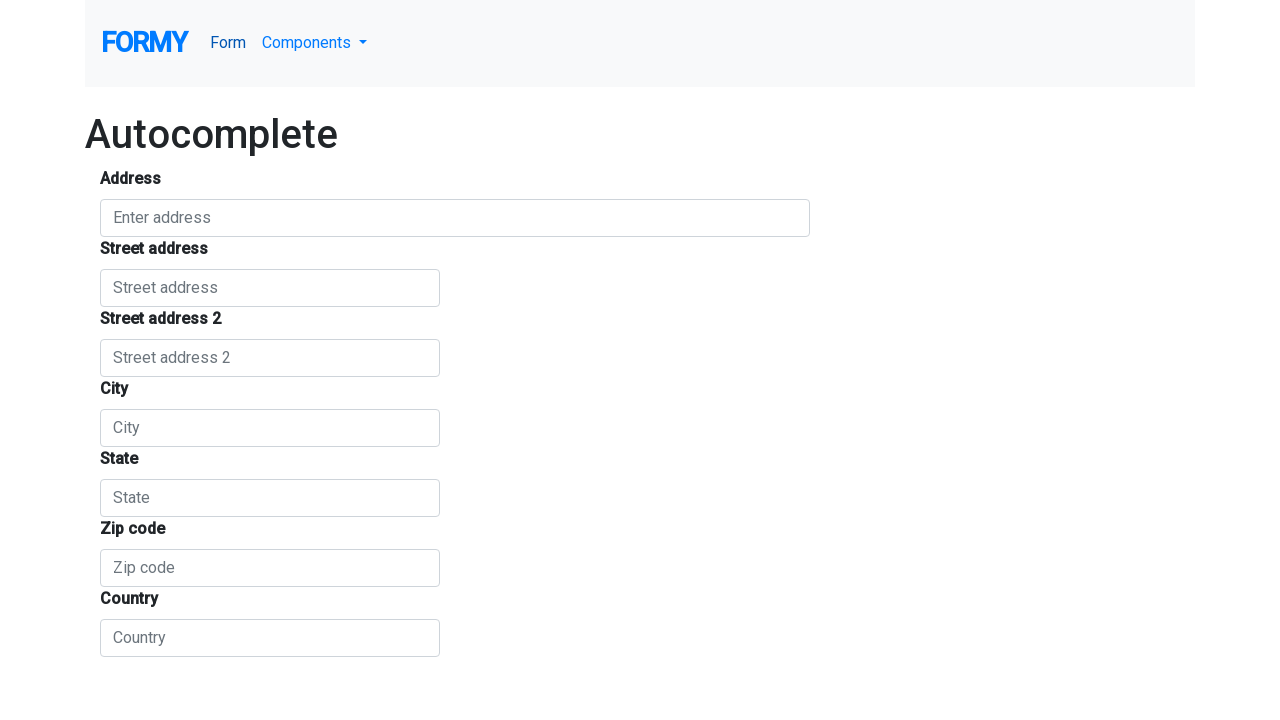